Tests the forgot password functionality by entering an email and submitting the form

Starting URL: https://the-internet.herokuapp.com/forgot_password

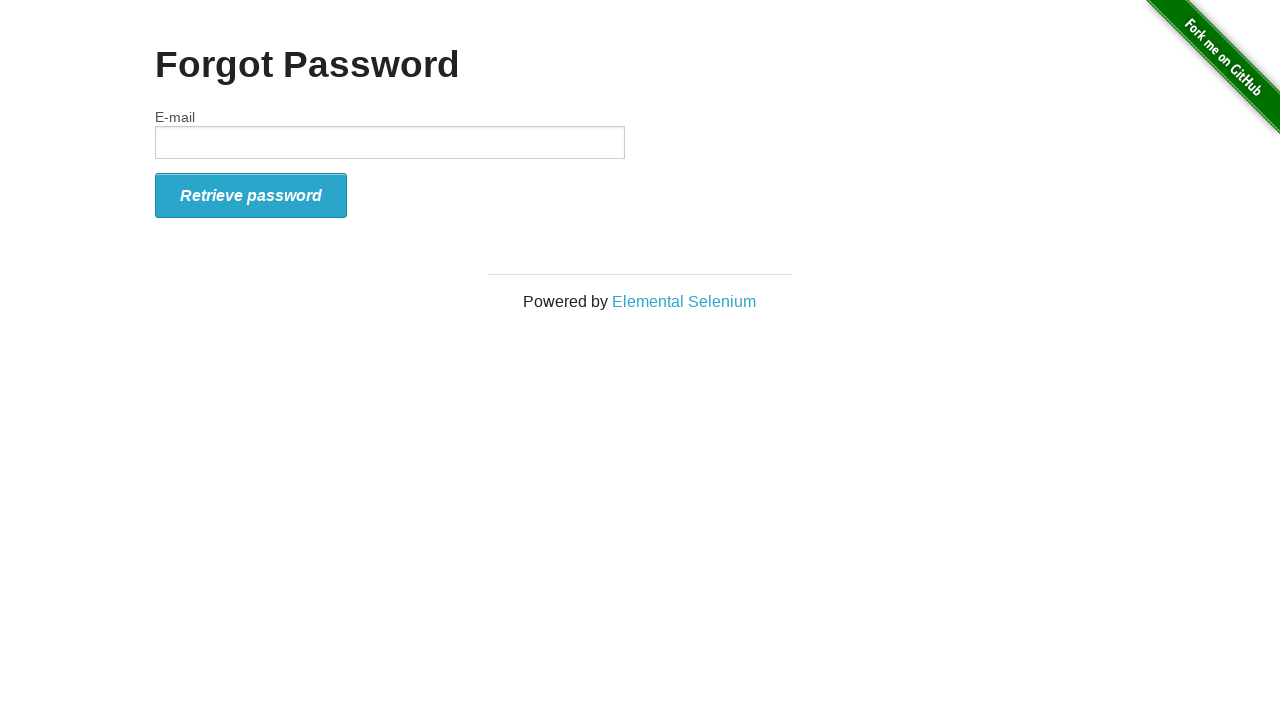

Navigated to forgot password page
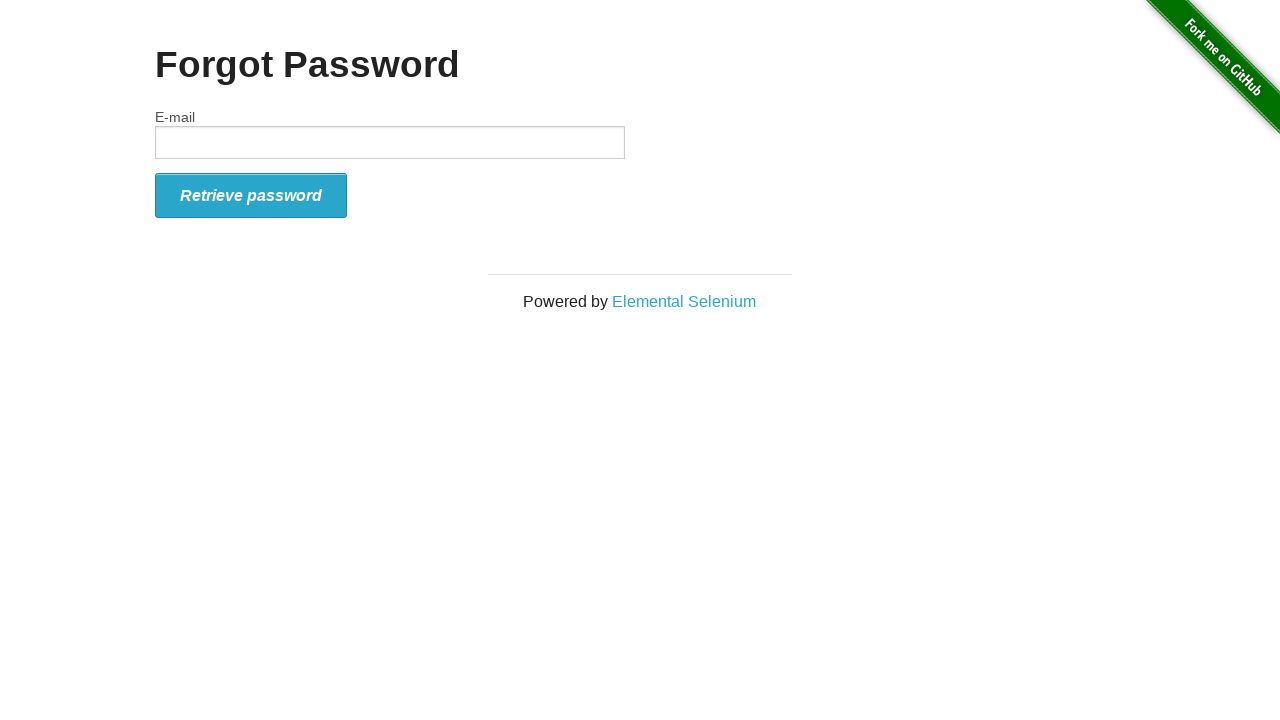

Entered email address 'testuser@icloude.com' in email field on #email
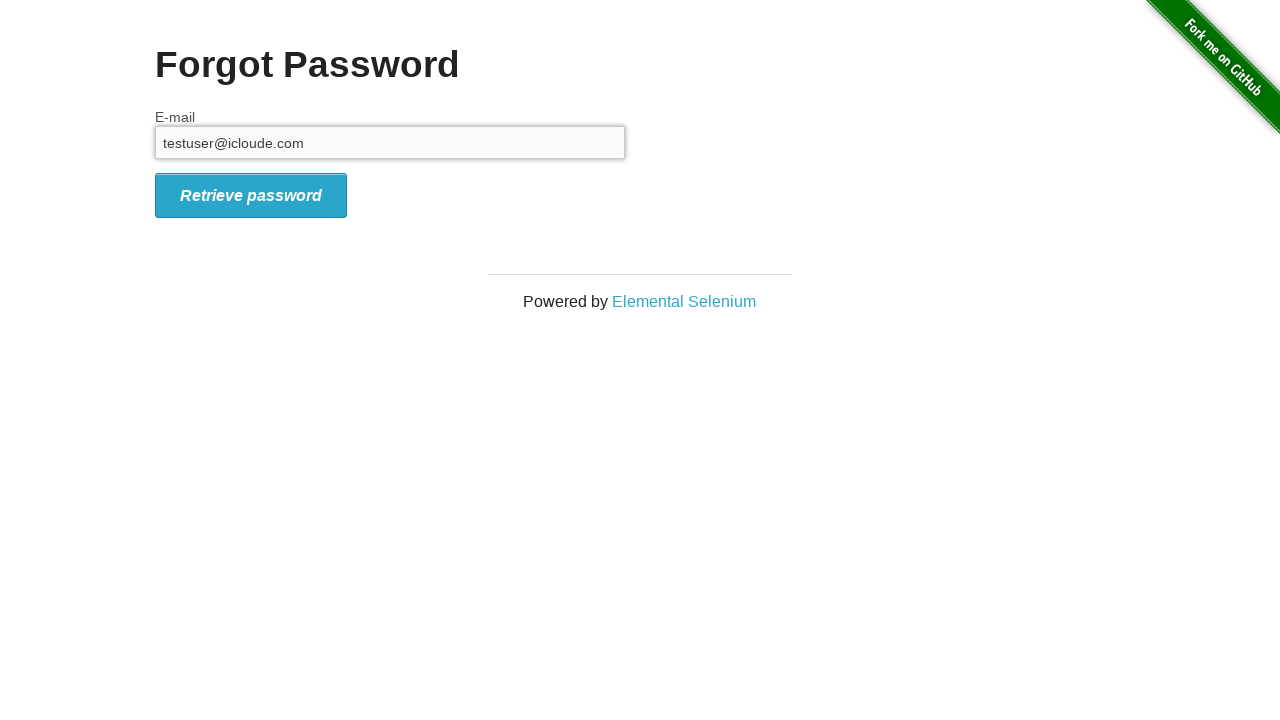

Clicked form submit button to submit forgot password form at (251, 195) on #form_submit
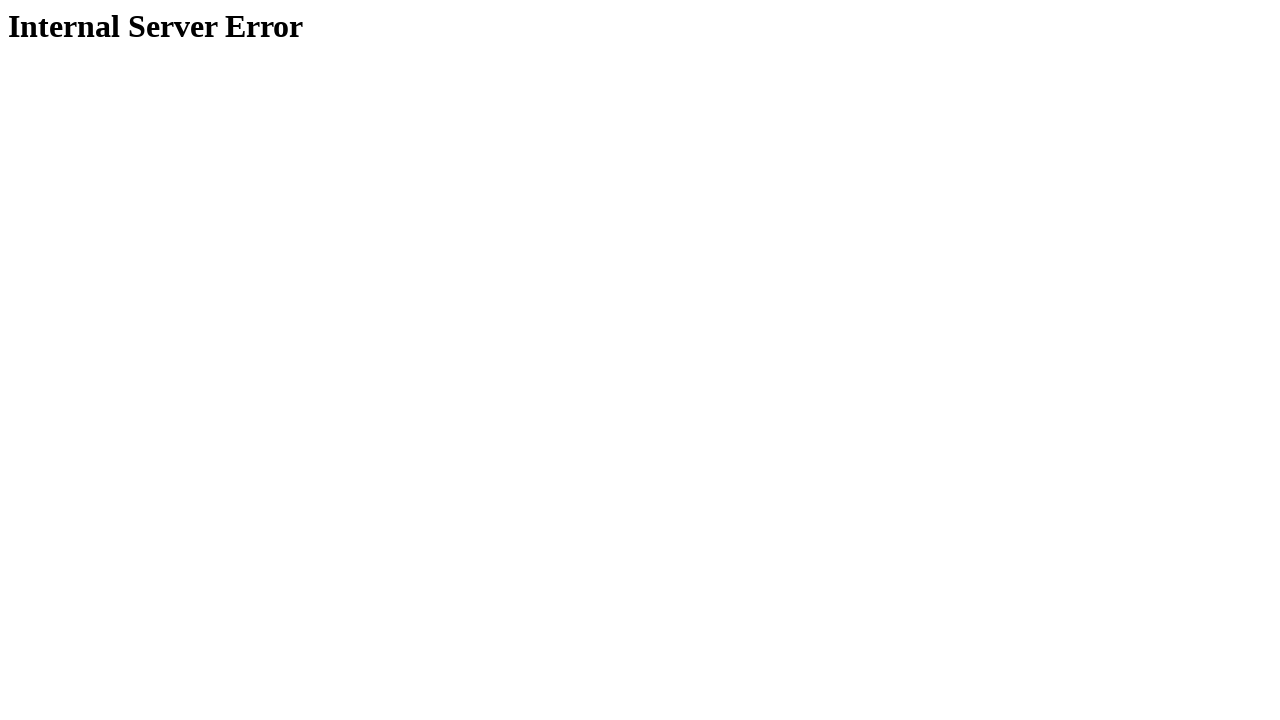

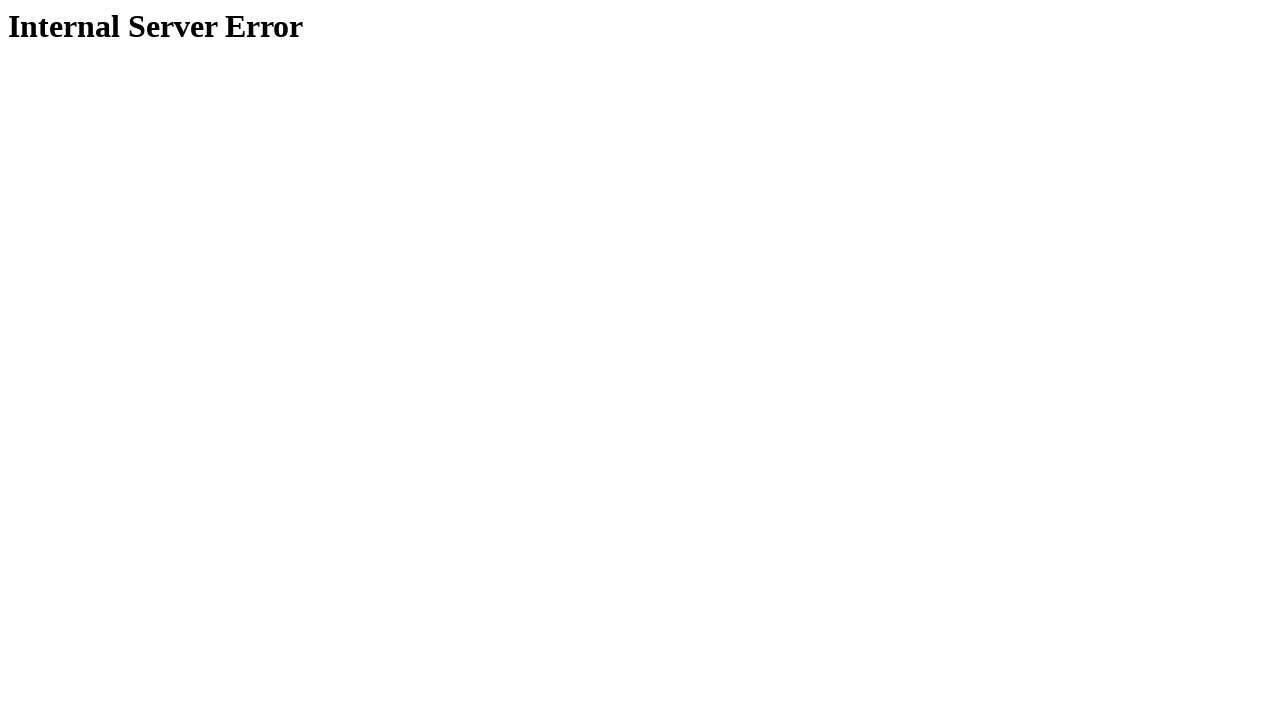